Navigates to Jesse Zhou's personal website and clicks the START button

Starting URL: https://jesse-zhou.com/

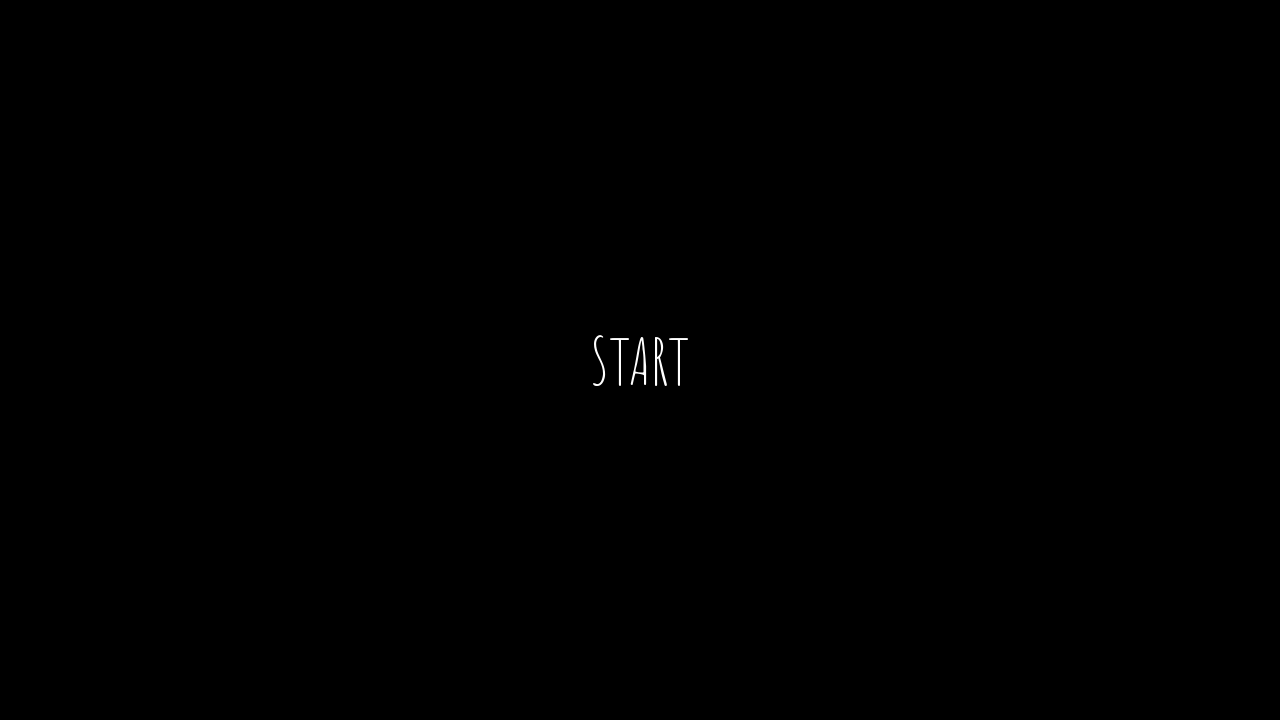

Navigated to Jesse Zhou's personal website
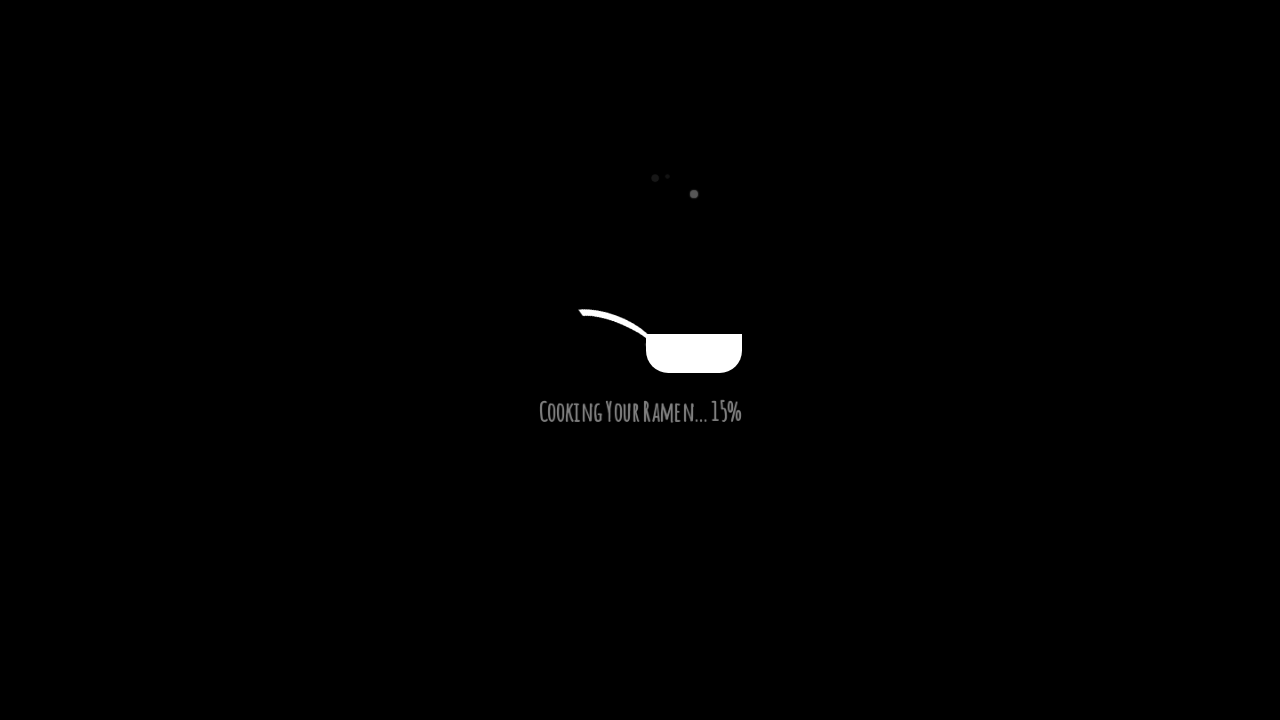

Clicked the START button at (640, 360) on internal:role=button[name="START"i]
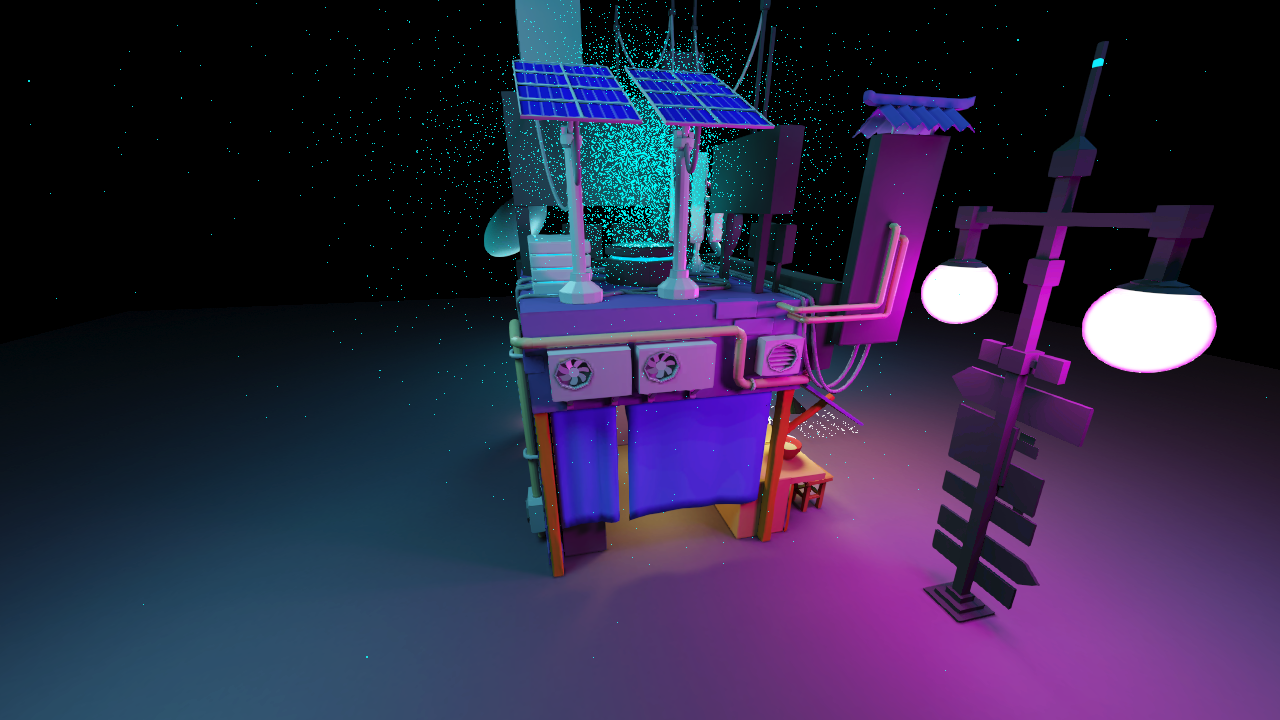

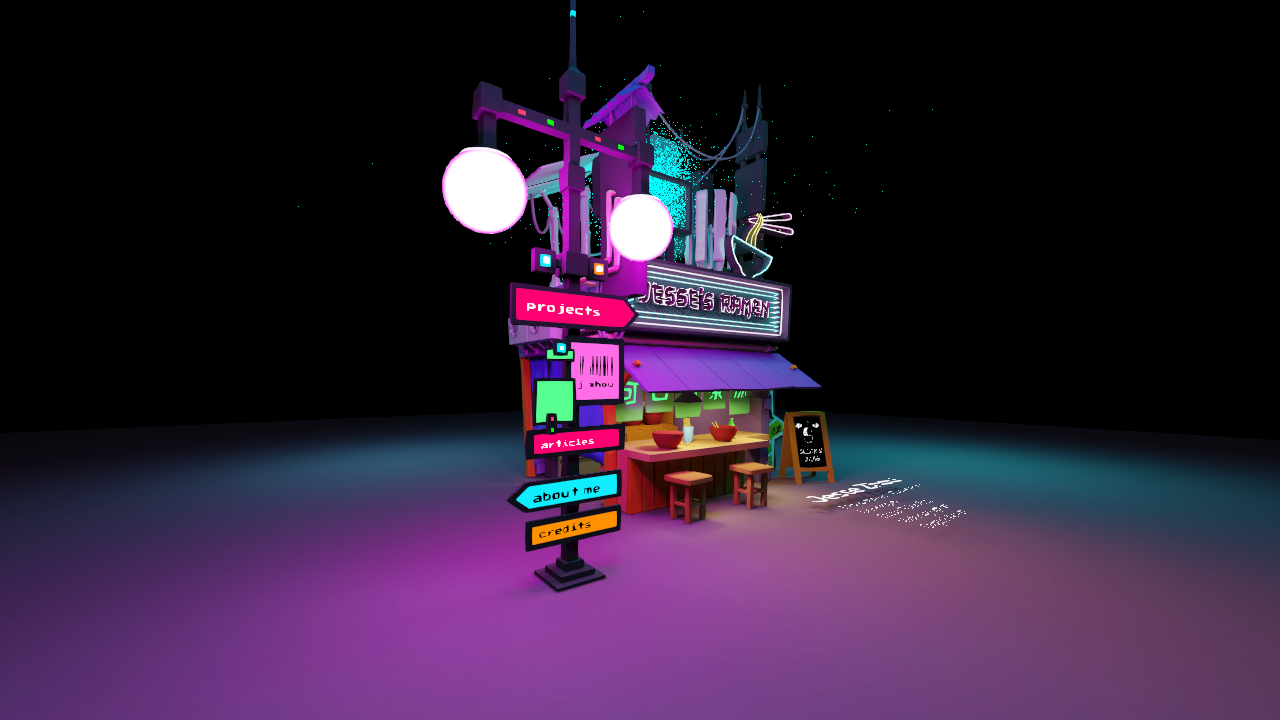